Tests Hacker News search with special characters that should return no results

Starting URL: https://news.ycombinator.com

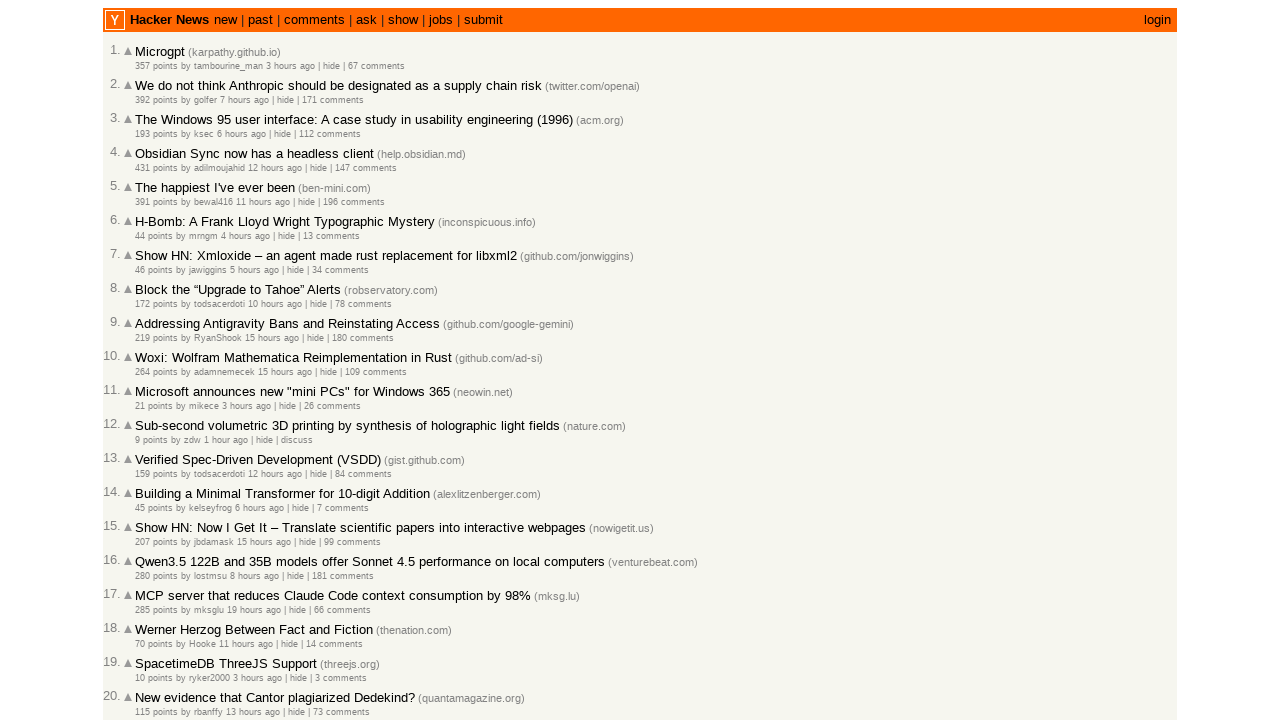

Filled search box with special characters '?*^^%' on input[name='q']
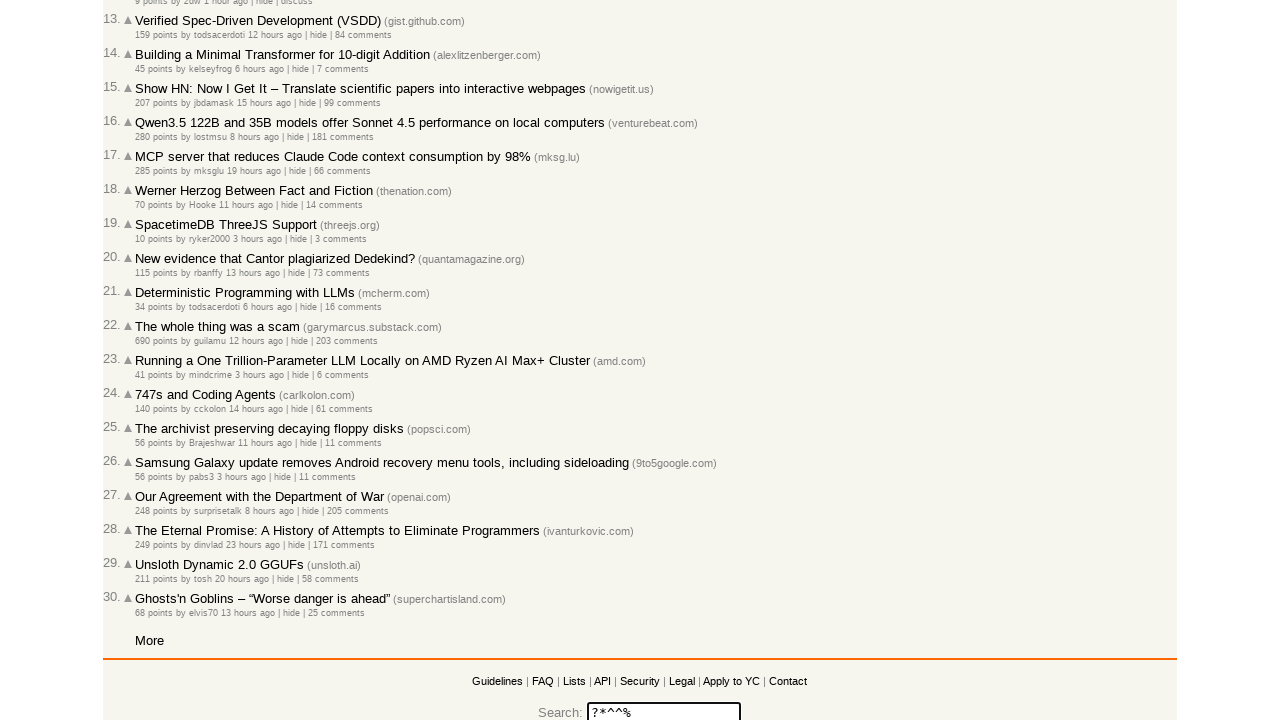

Pressed Enter to submit search query on input[name='q']
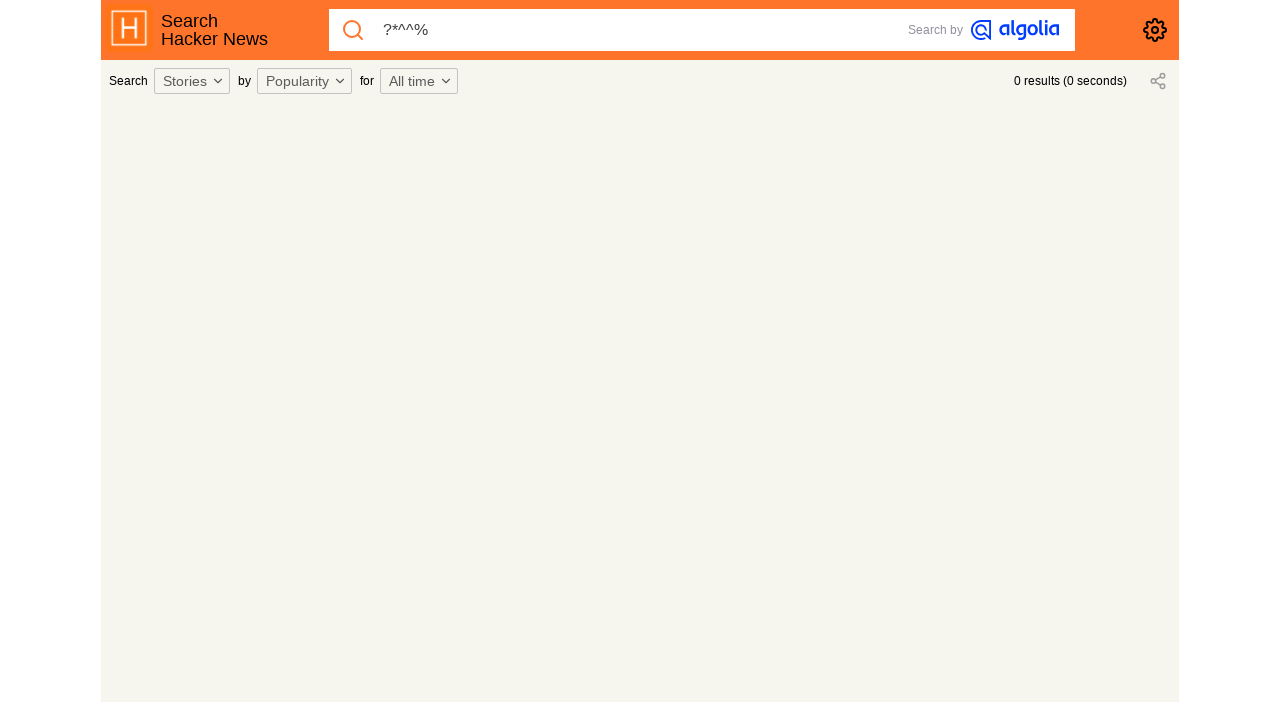

Search results page loaded with no results for special character query
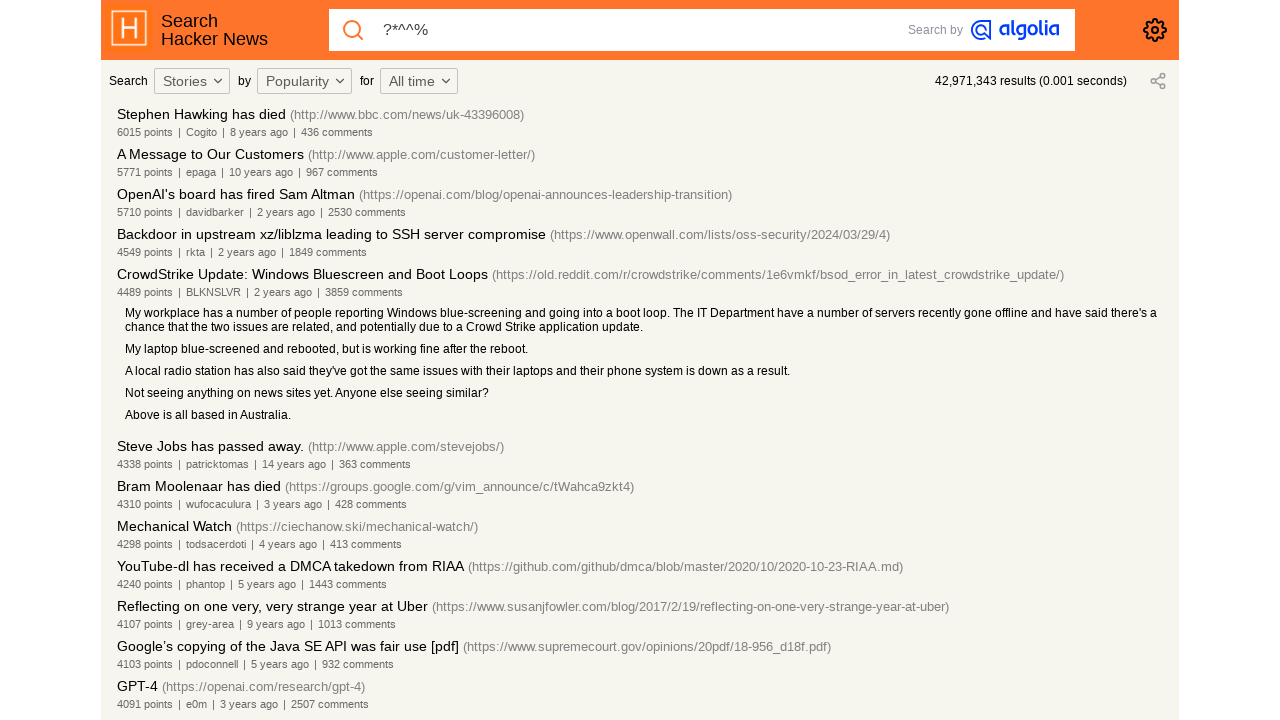

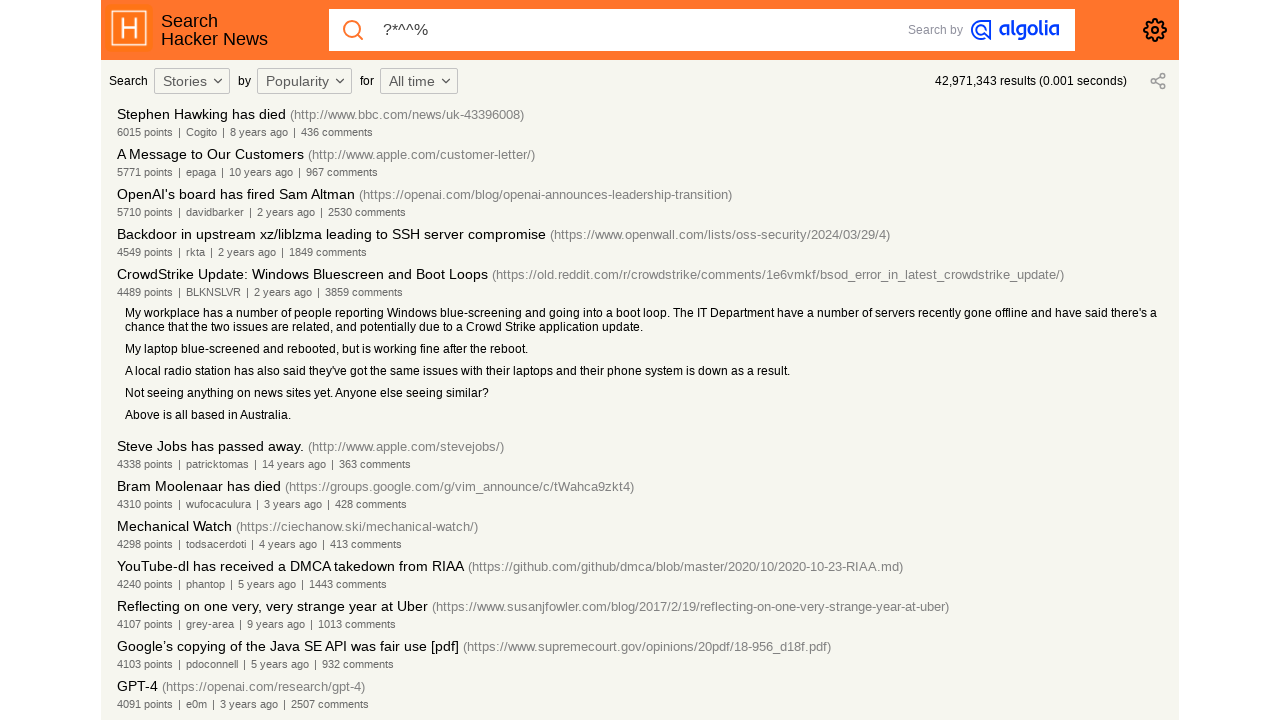